Tests selecting from a dropdown list using Playwright's built-in select_option method to choose "Option 1" by visible text

Starting URL: https://the-internet.herokuapp.com/dropdown

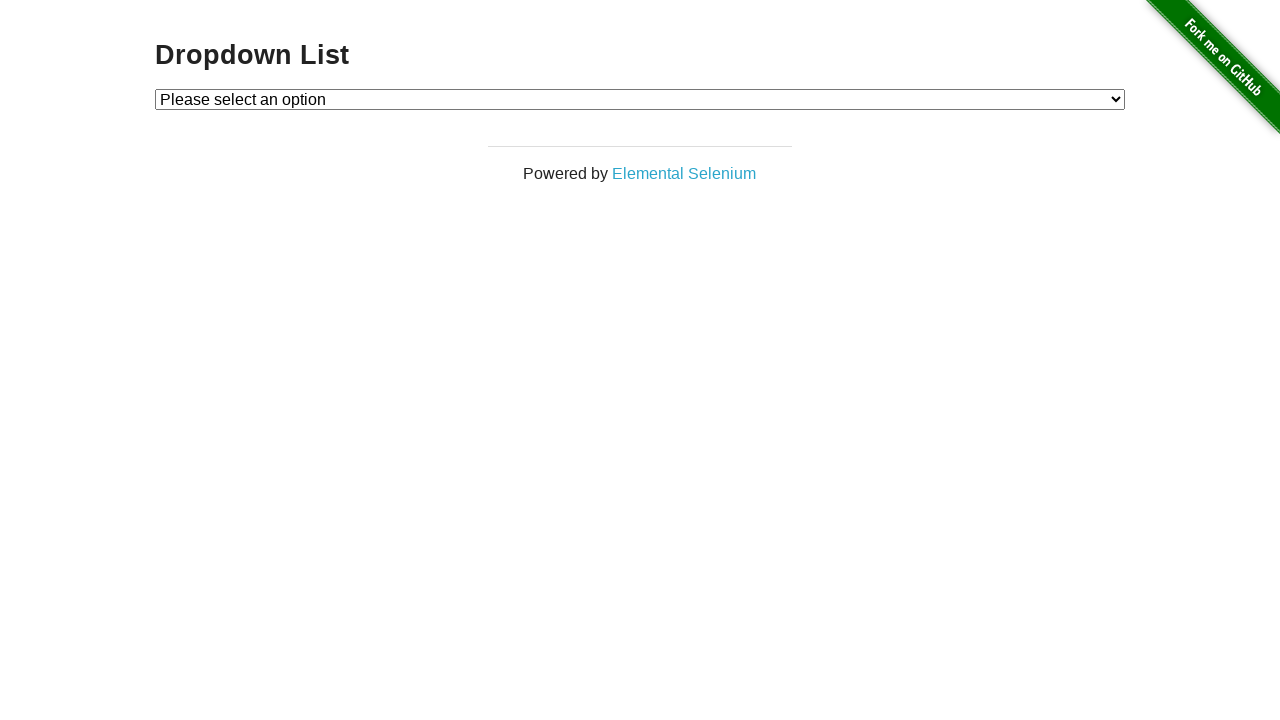

Selected 'Option 1' from dropdown using select_option method on #dropdown
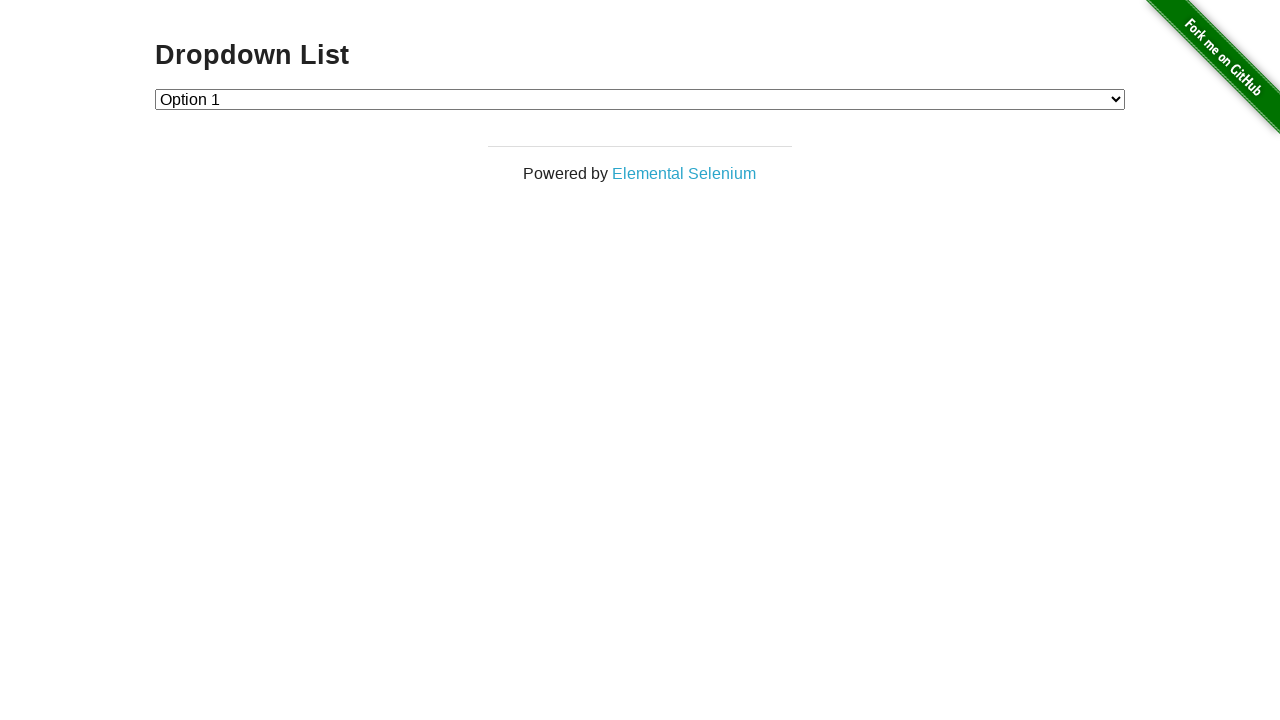

Verified that 'Option 1' was successfully selected in the dropdown
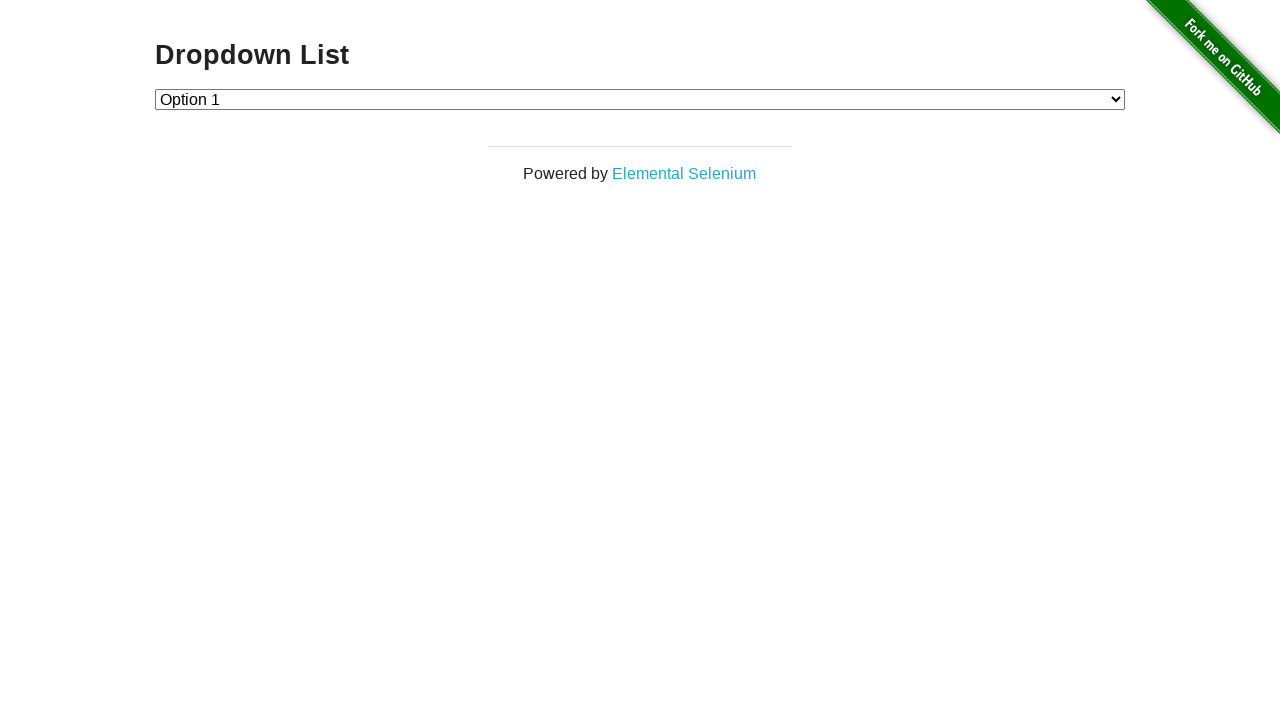

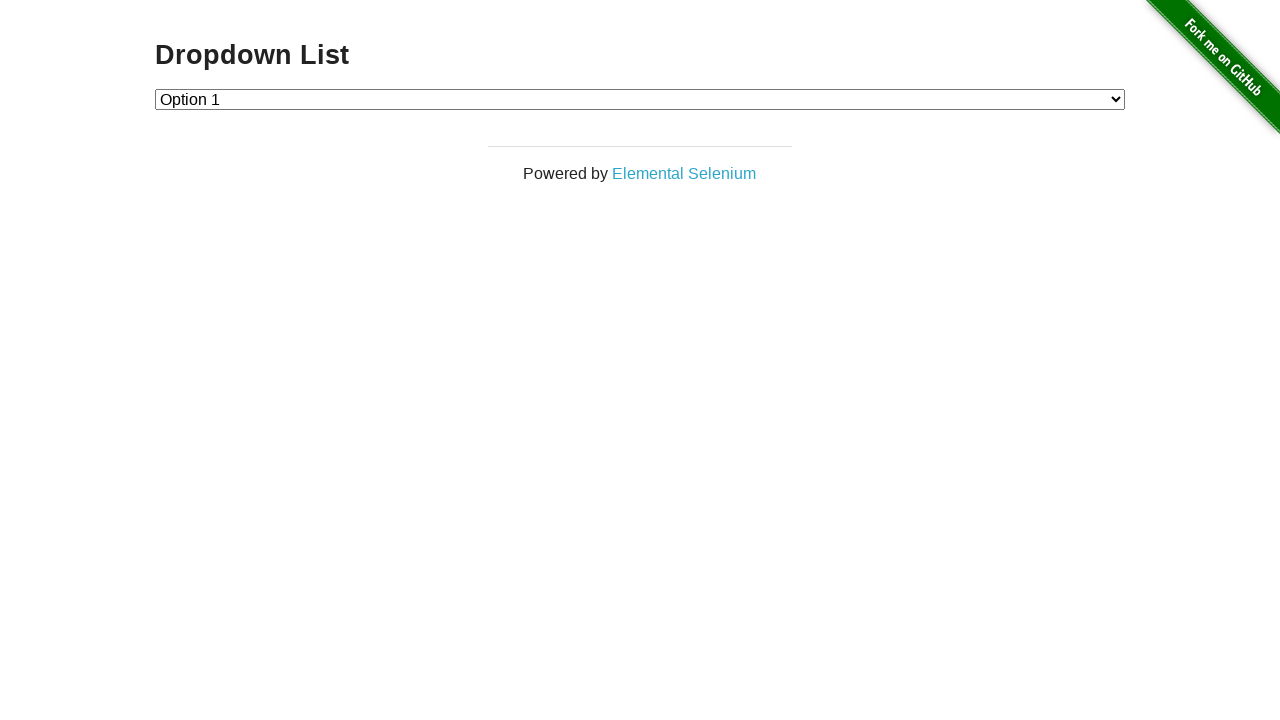